Tests clicking a reveal button and typing into a dynamically revealed input field with explicit wait options

Starting URL: https://www.selenium.dev/selenium/web/dynamic.html

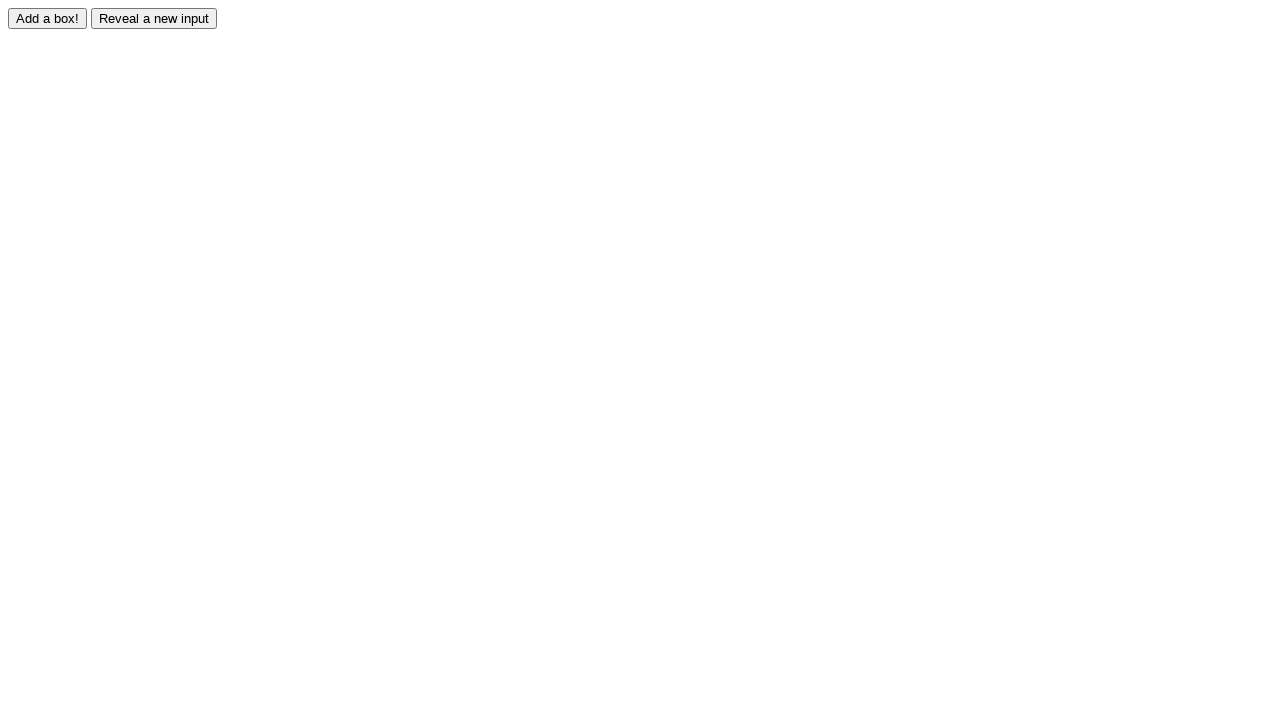

Clicked reveal button to show hidden input at (154, 18) on #reveal
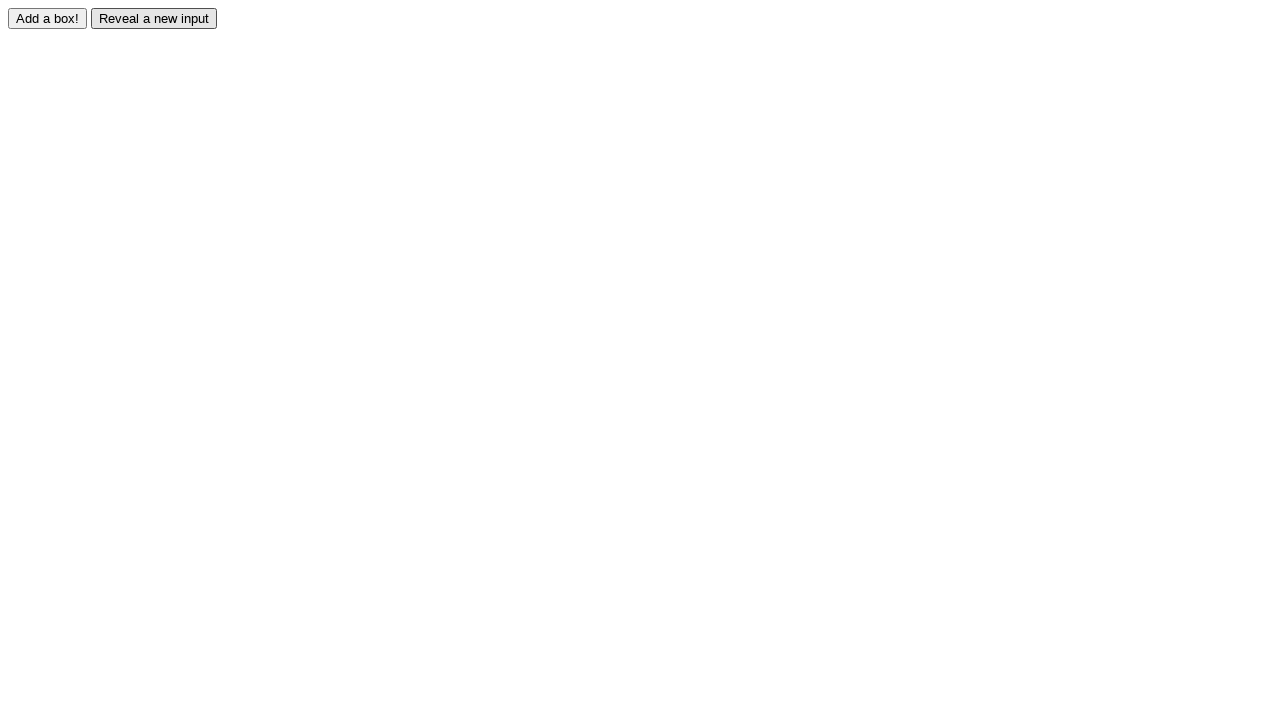

Waited for revealed input to become visible
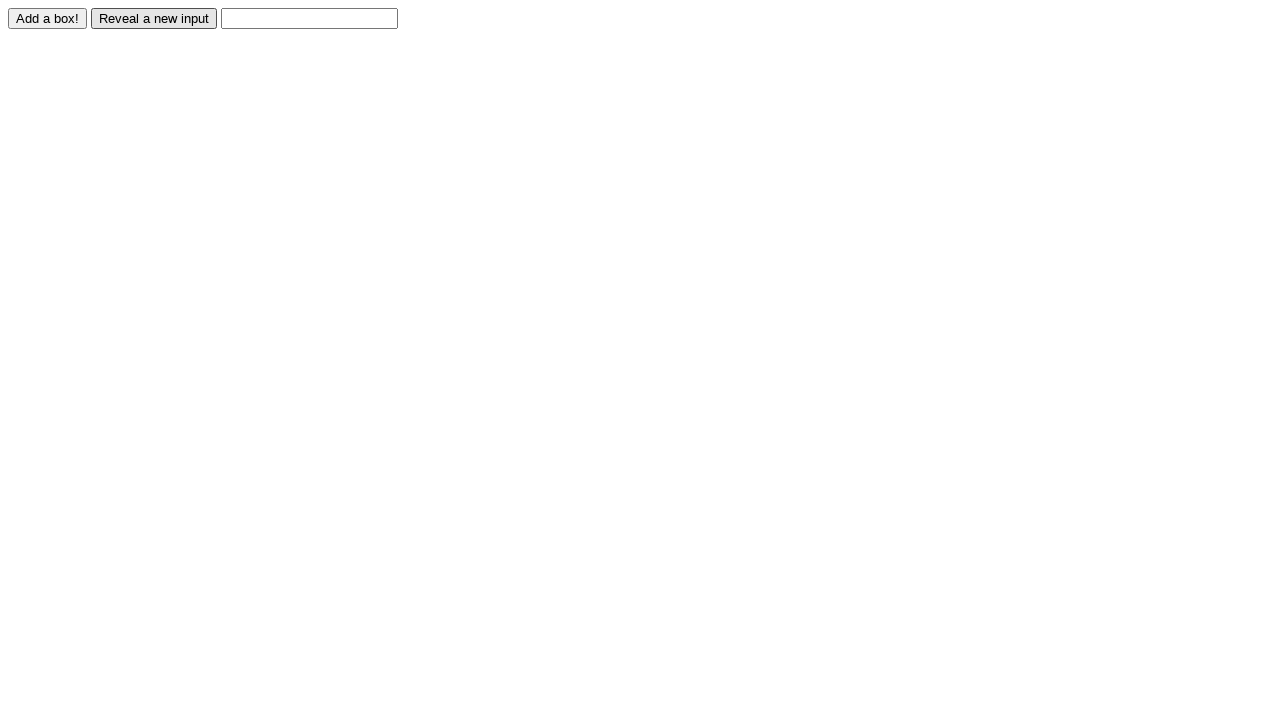

Typed 'Displayed' into the revealed input field on #revealed
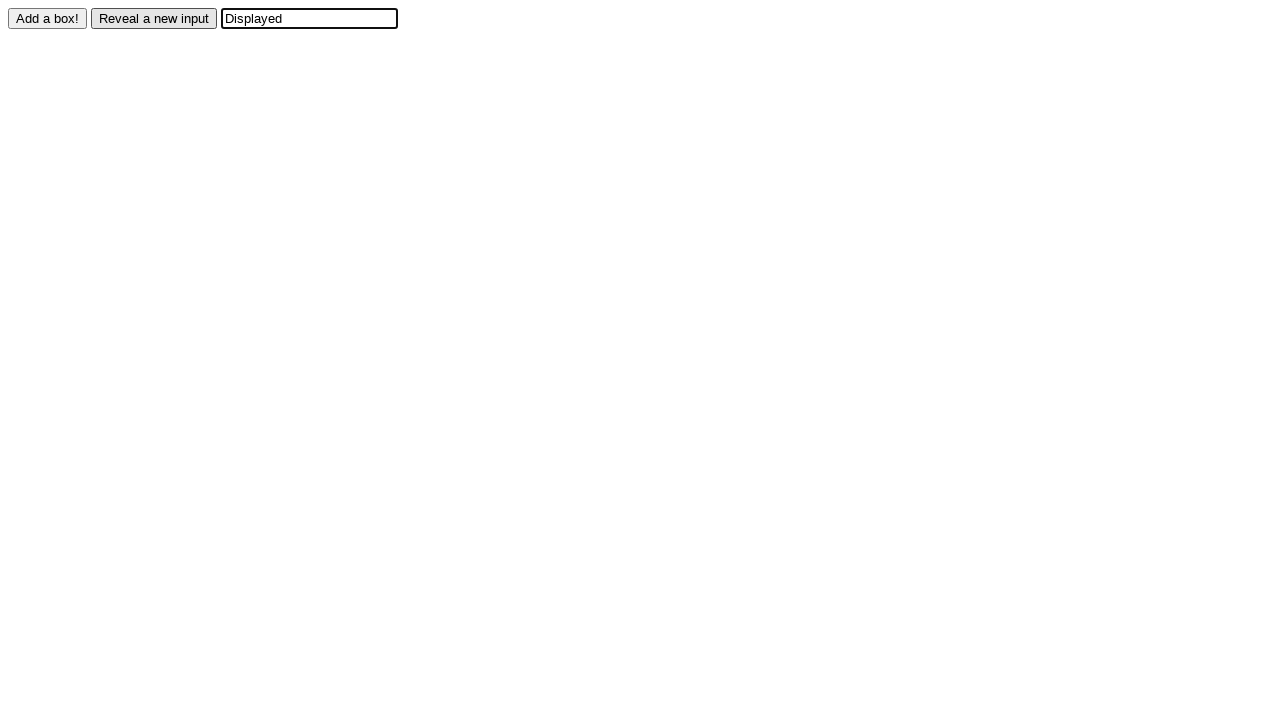

Verified that the revealed input contains 'Displayed'
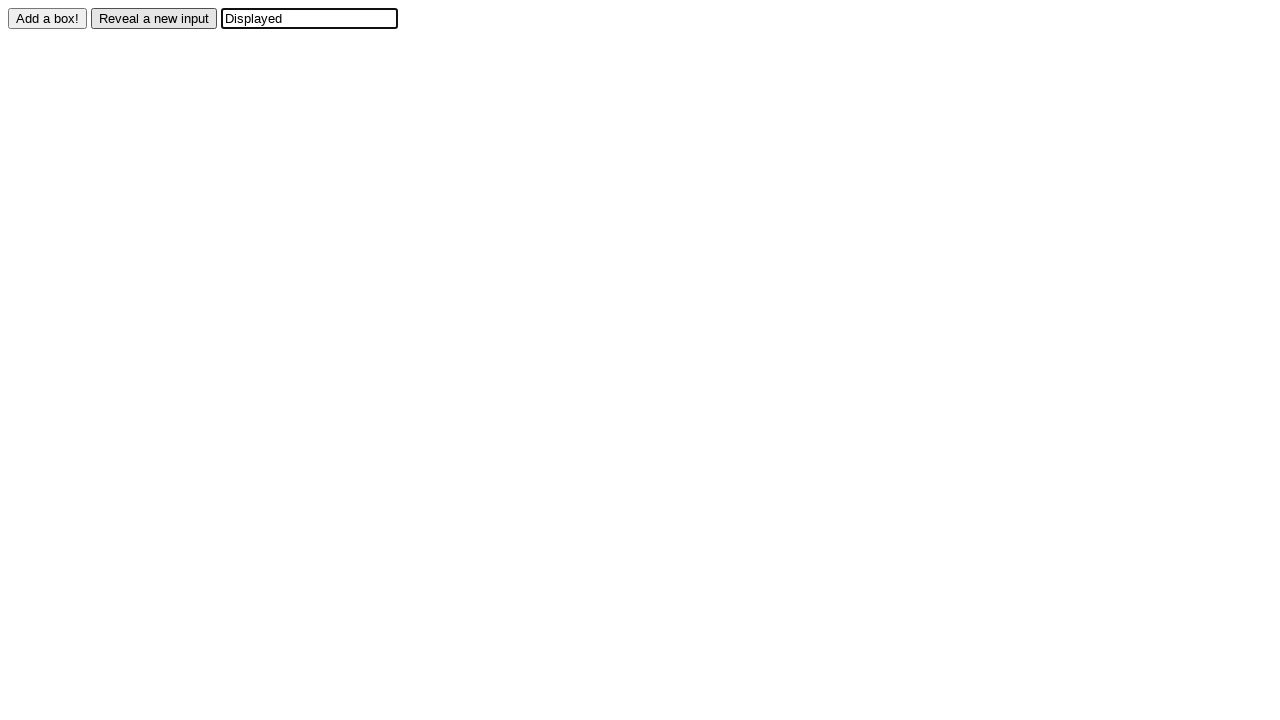

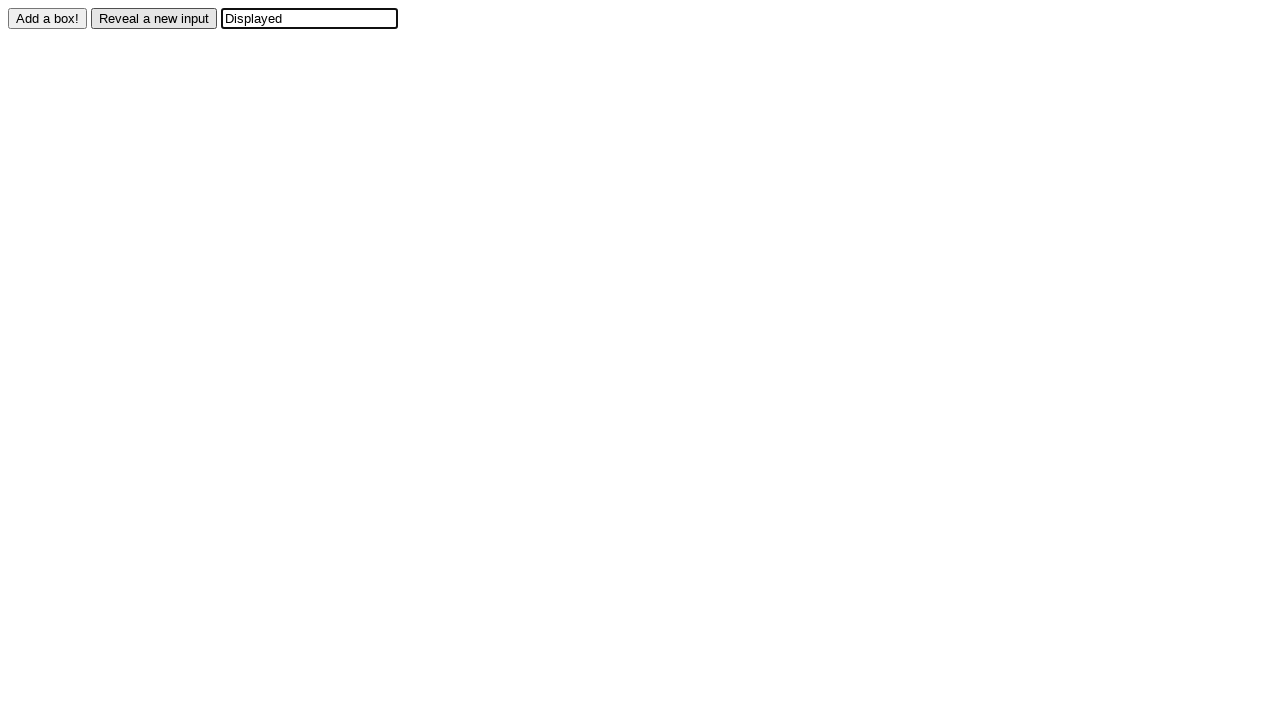